Tests a text box form by filling in full name, email, current address, and permanent address fields, then submitting the form

Starting URL: https://demoqa.com/text-box

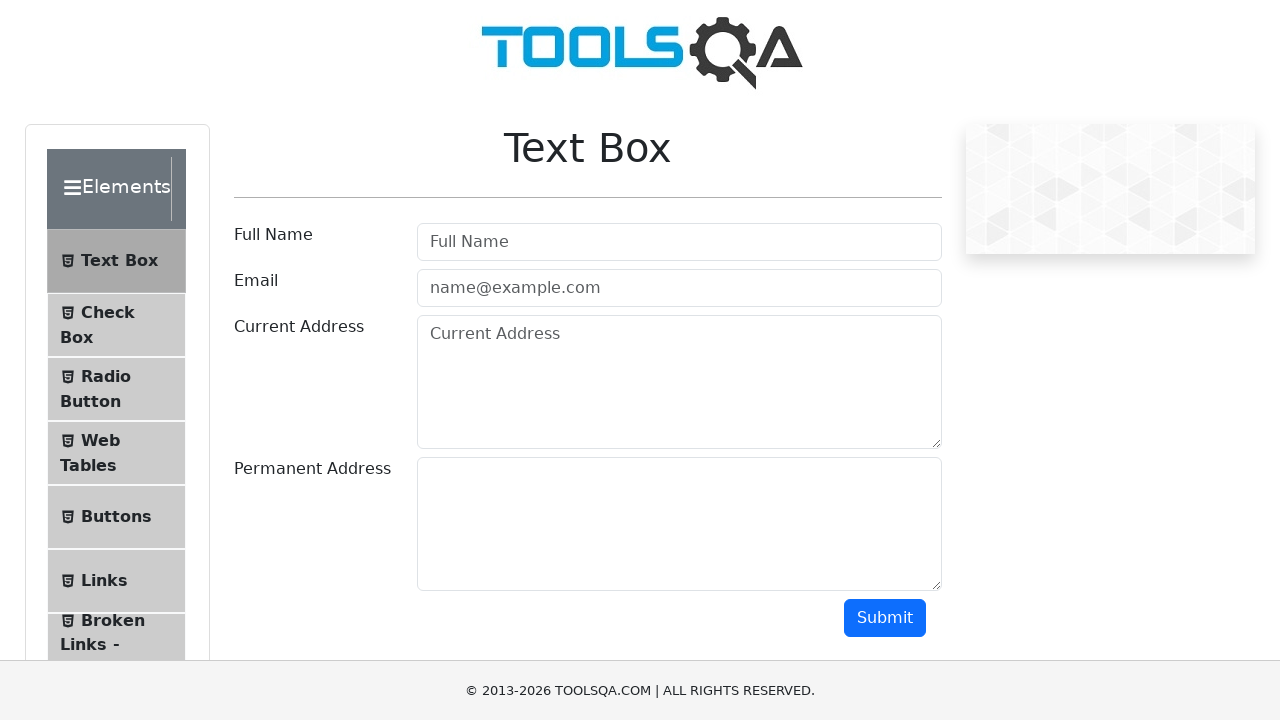

Filled full name field with 'John Smith' on #userName
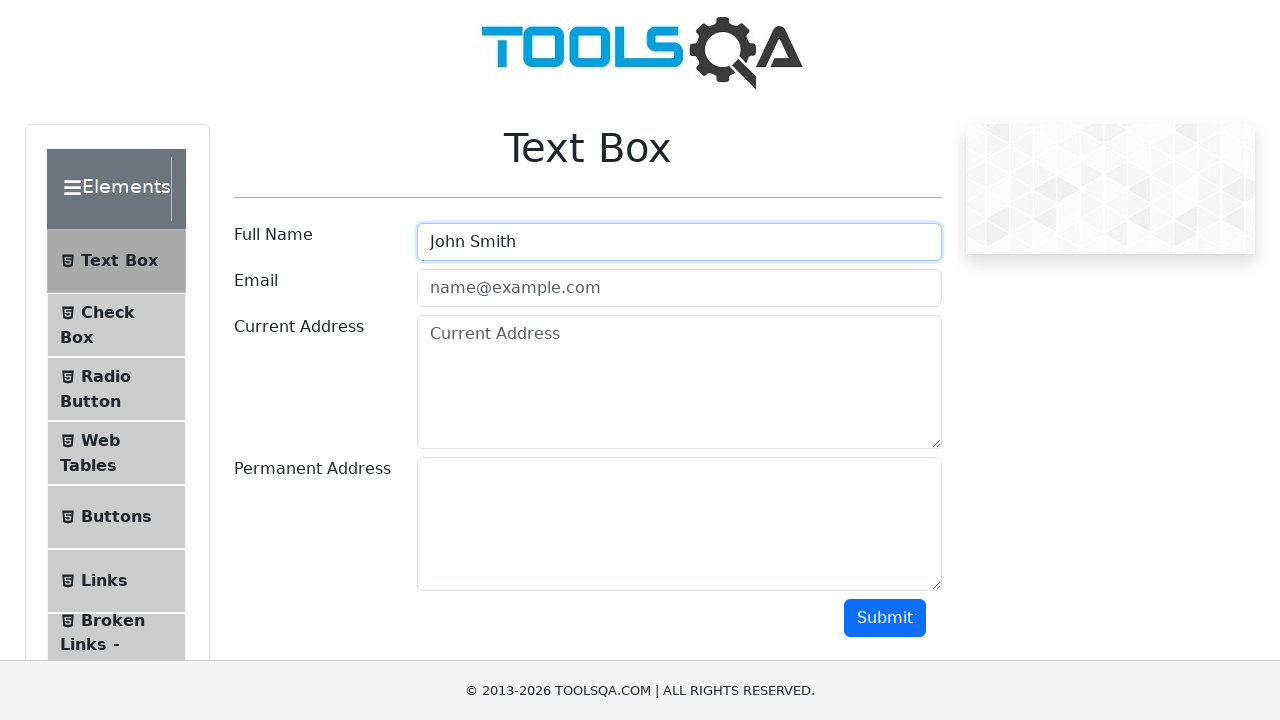

Filled email field with 'johnsmith@example.com' on #userEmail
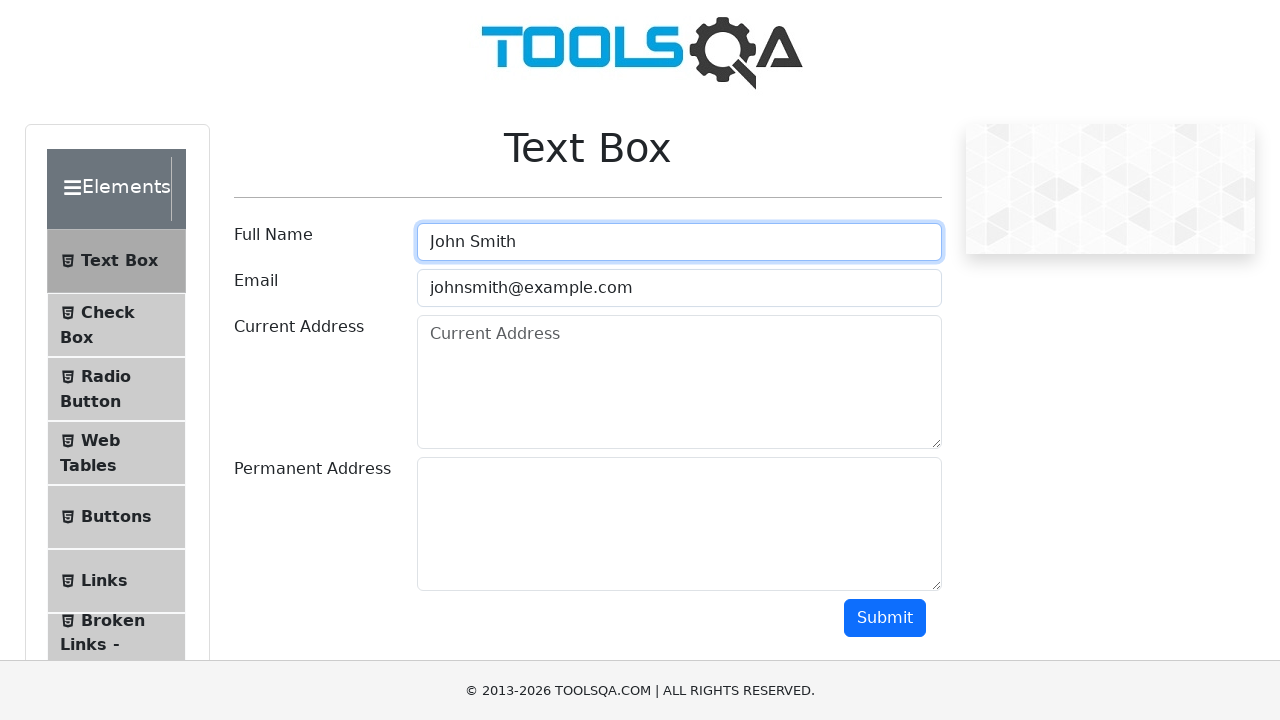

Filled current address field with '456 Oak Street, Springfield, IL 62701' on #currentAddress
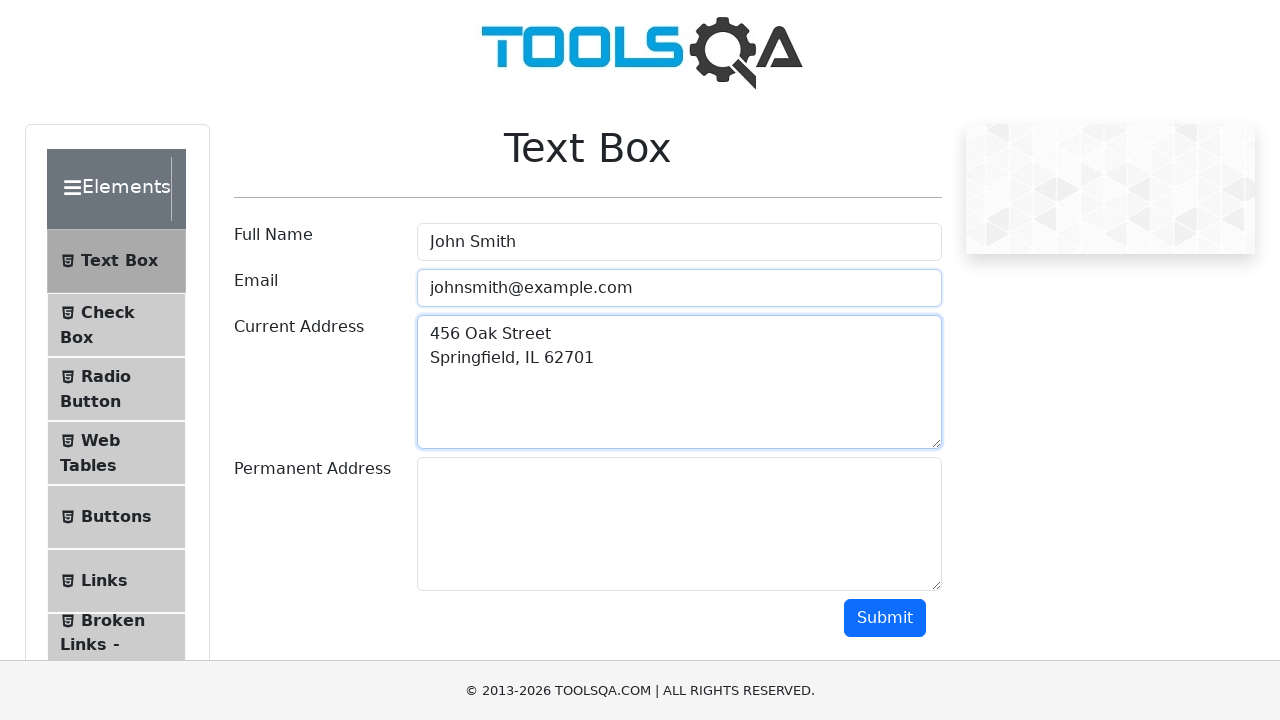

Filled permanent address field with '789 Pine Avenue, Chicago, IL 60601' on #permanentAddress
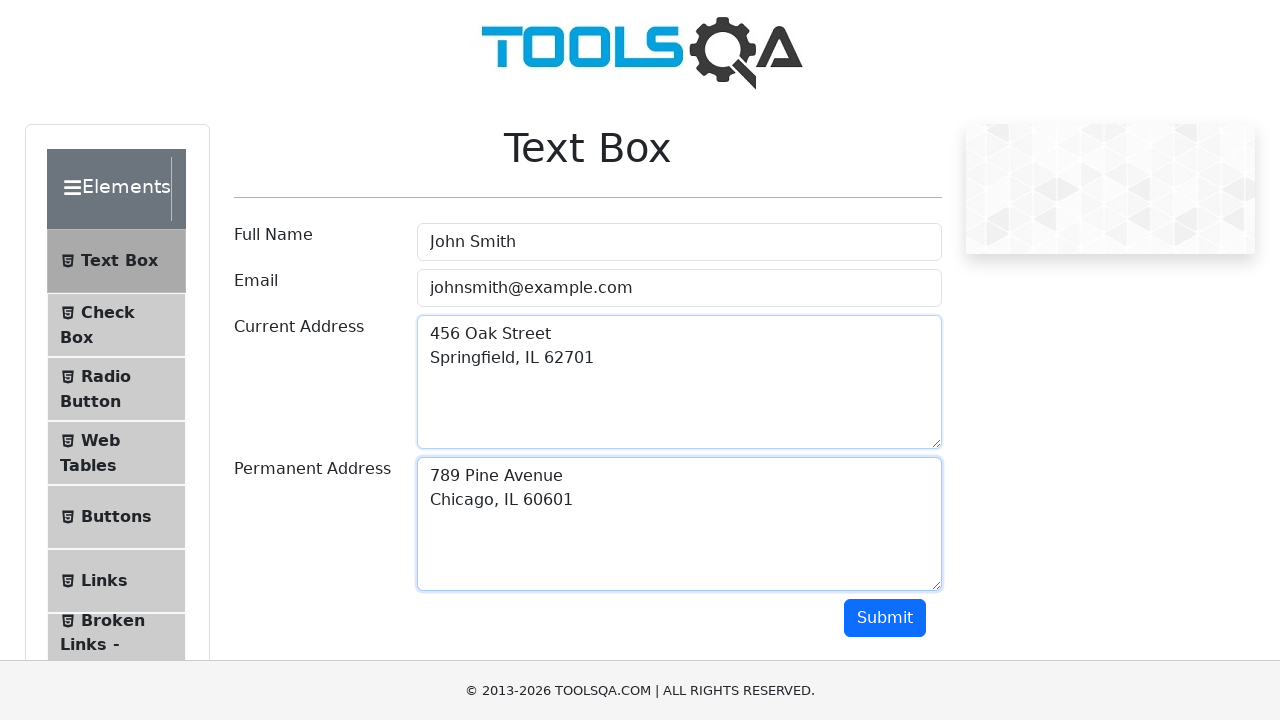

Clicked submit button to submit the form at (885, 618) on #submit
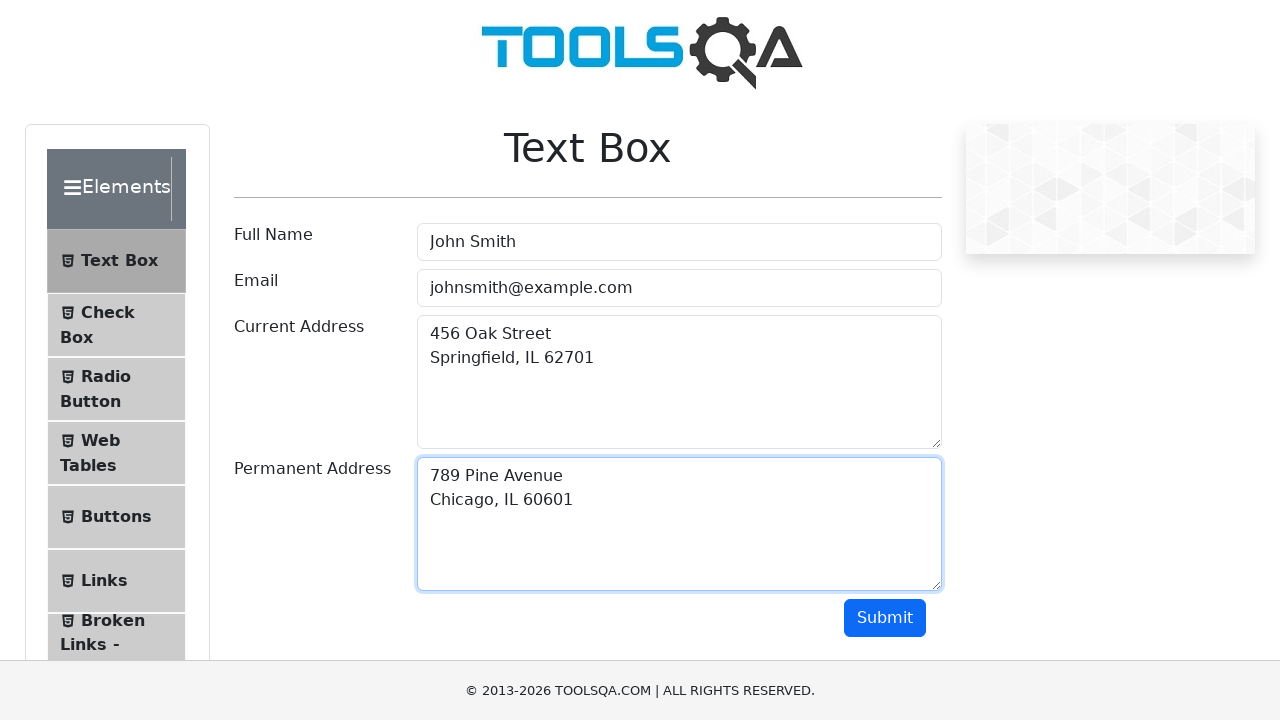

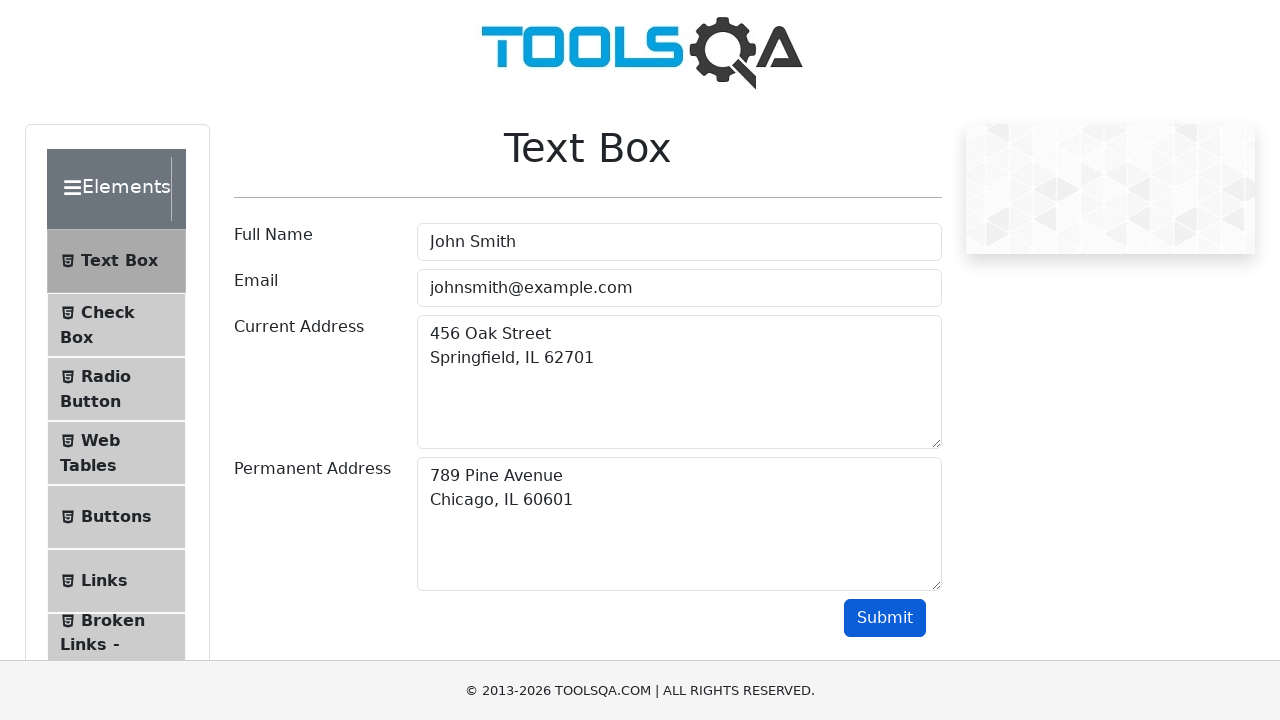